Completes a full e-commerce checkout flow on Sauce Demo site including adding item to cart, filling checkout information, and finishing the purchase

Starting URL: https://www.saucedemo.com/

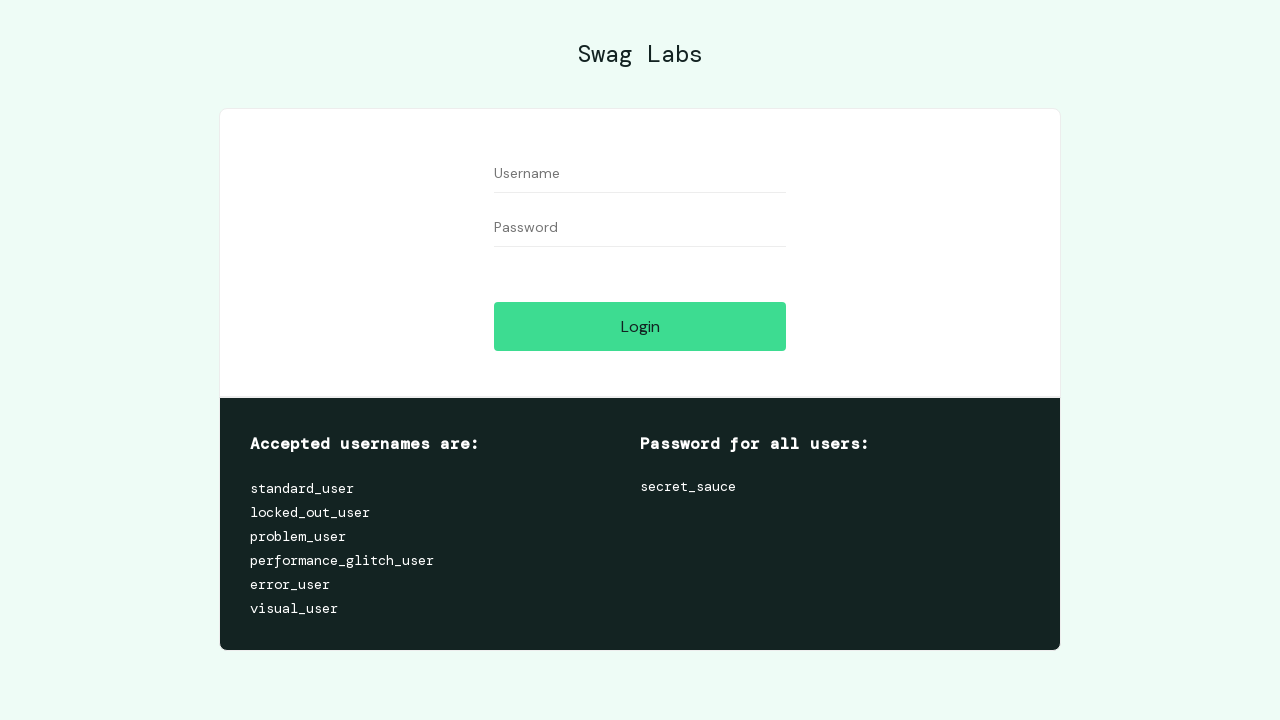

Filled username field with 'standard_user' on #user-name
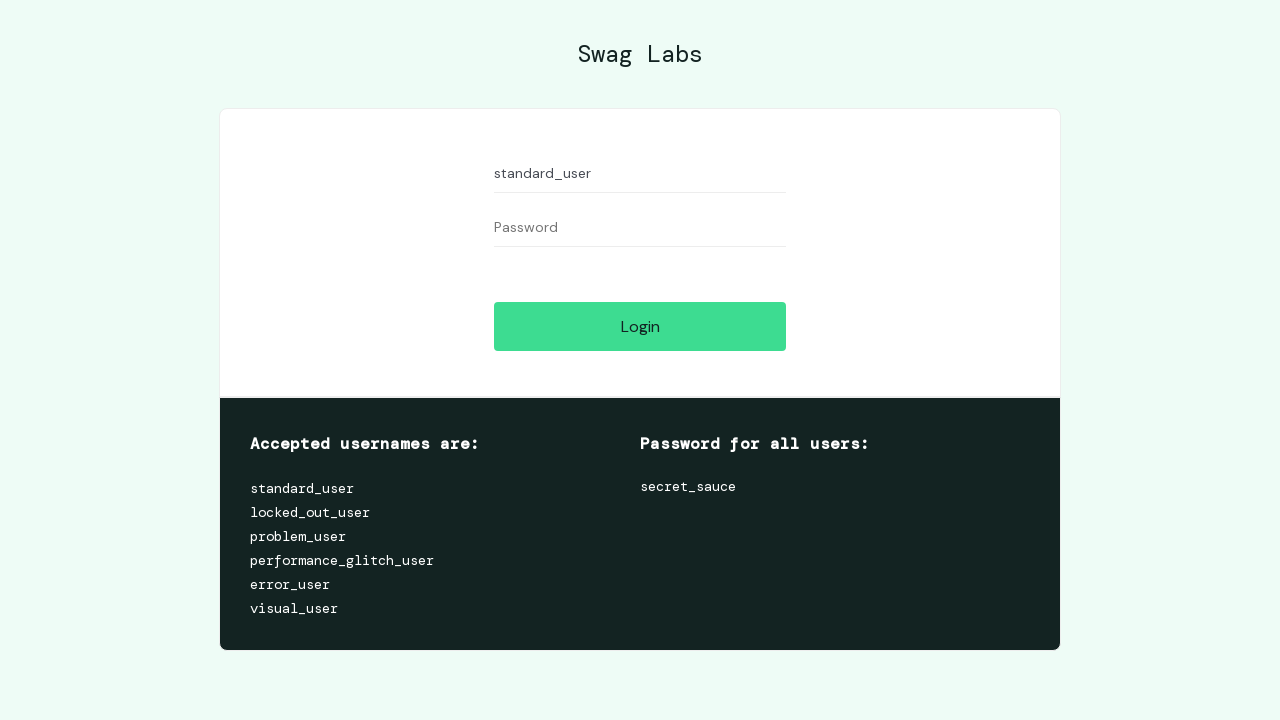

Filled password field with 'secret_sauce' on [data-test='password']
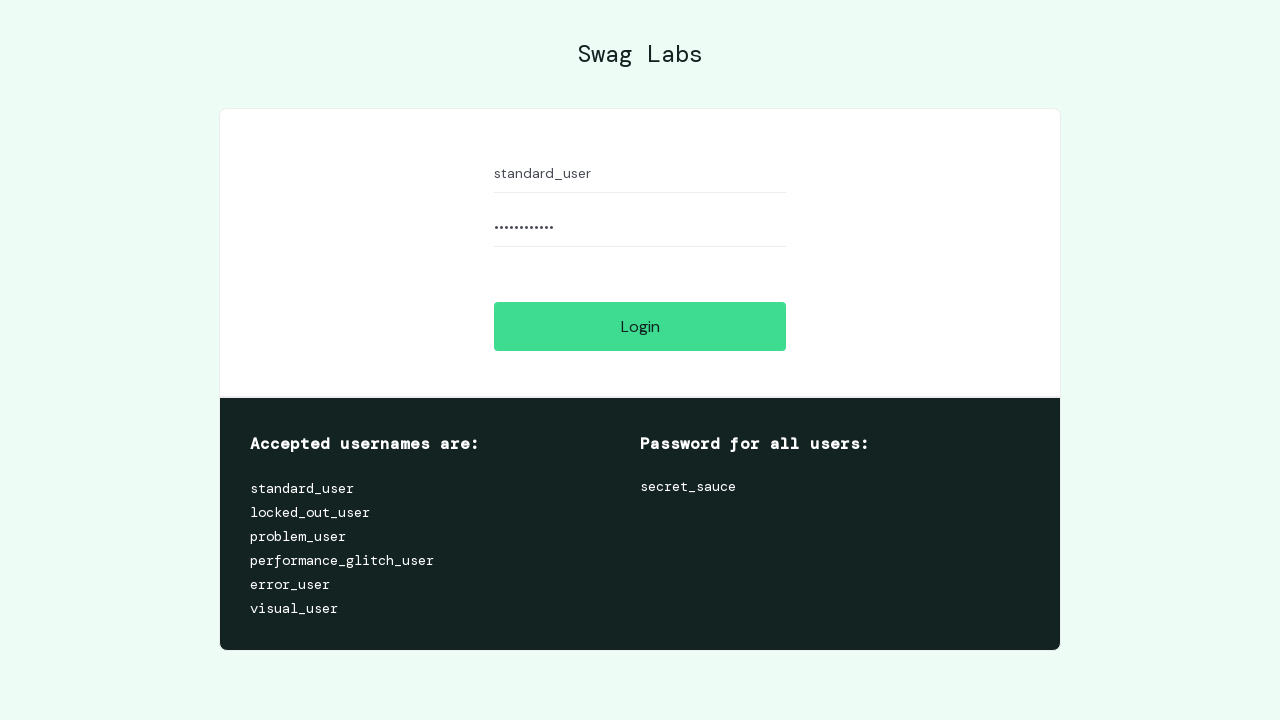

Clicked login button to authenticate at (640, 326) on .btn_action
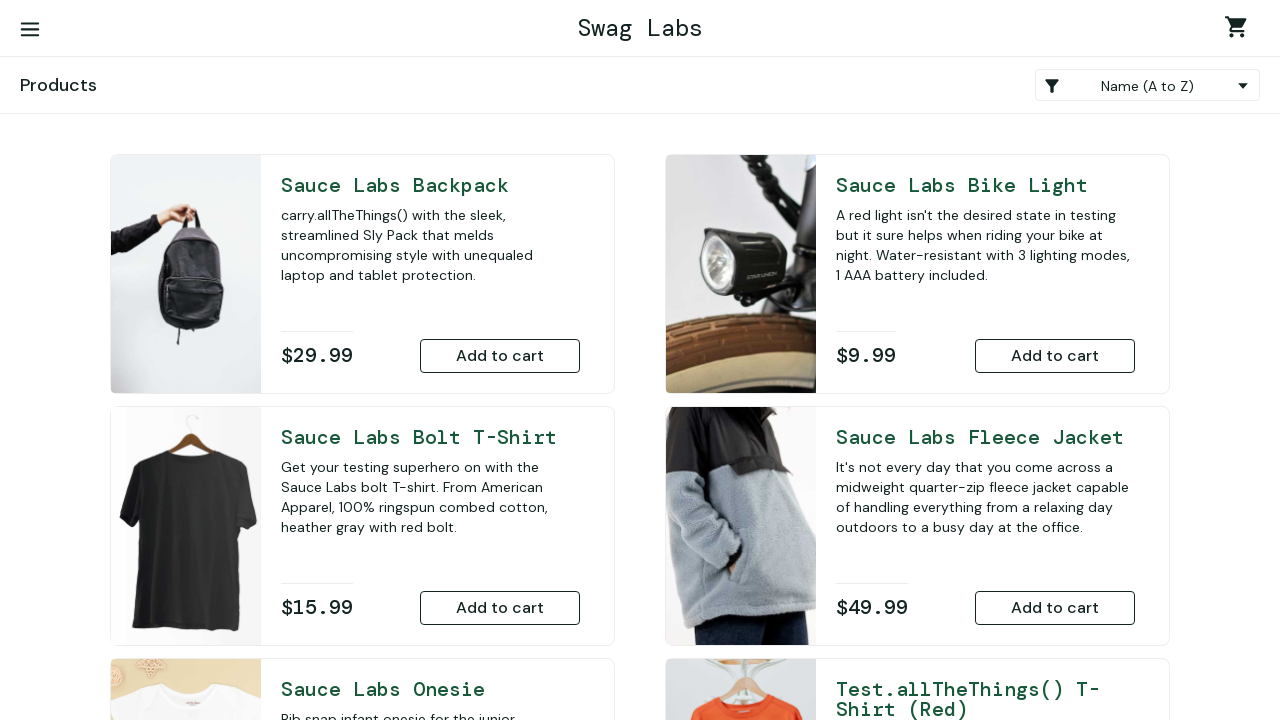

Added Sauce Labs Bolt T-Shirt to cart at (500, 608) on #add-to-cart-sauce-labs-bolt-t-shirt
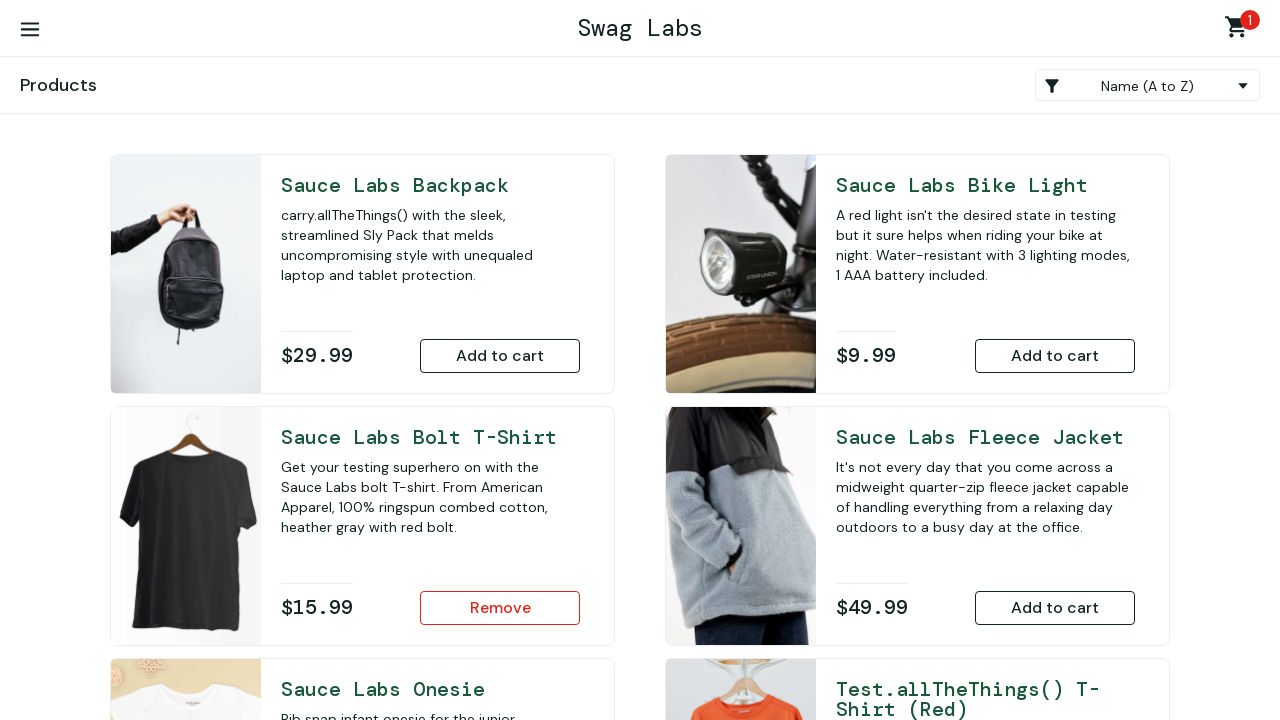

Clicked shopping cart icon to view cart at (1240, 30) on #shopping_cart_container
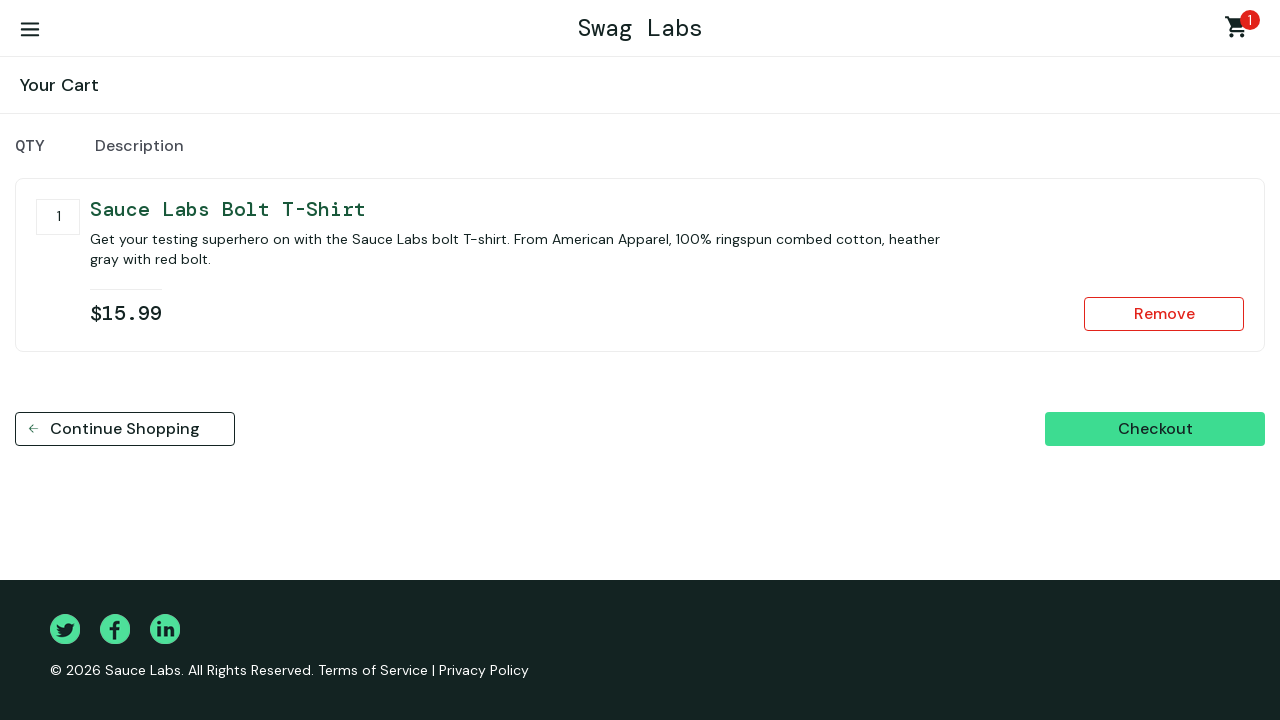

Clicked checkout button to proceed to checkout at (1155, 429) on .btn_action.checkout_button
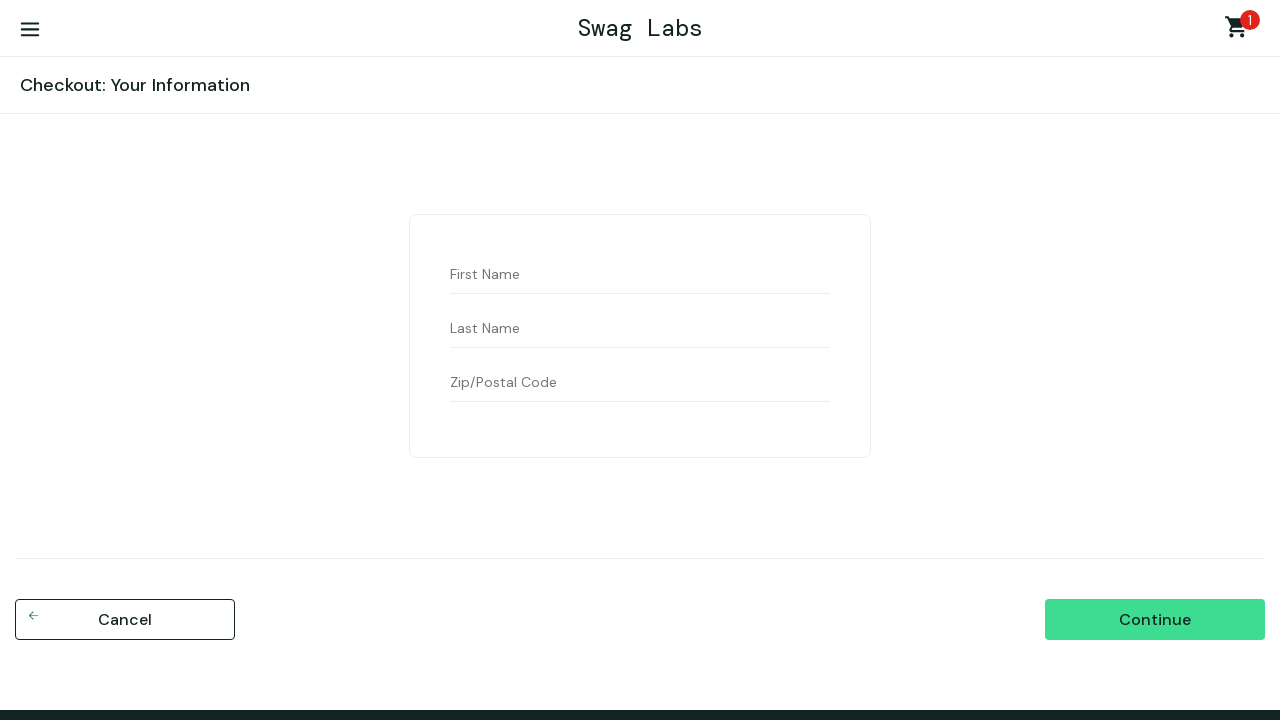

Filled first name field with 'Costin' on #first-name
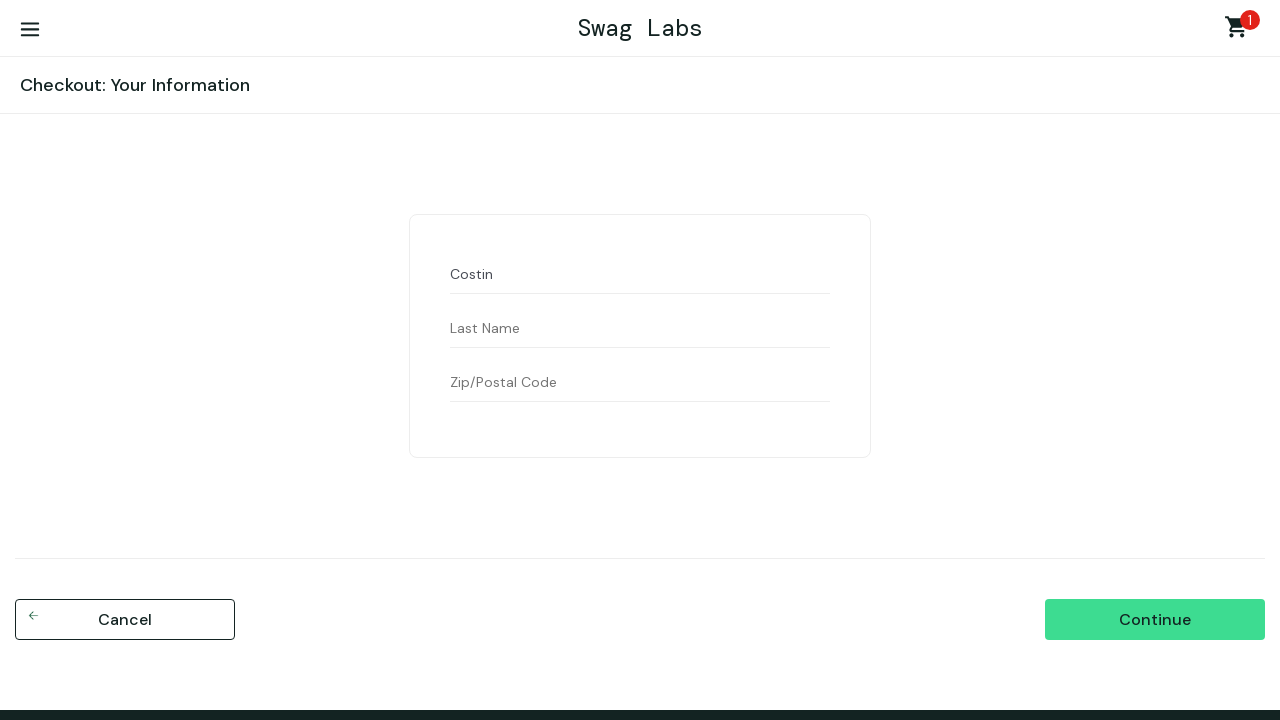

Filled last name field with 'Suhan' on #last-name
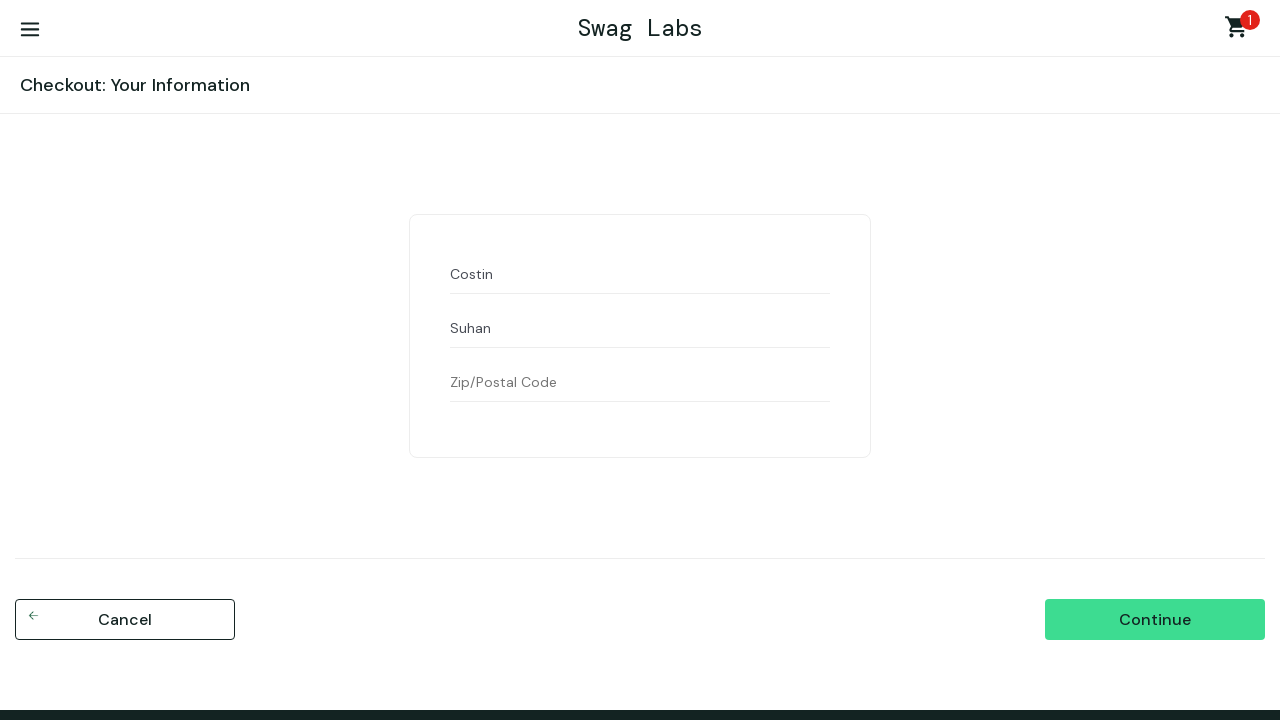

Filled postal code field with 'zip' on #postal-code
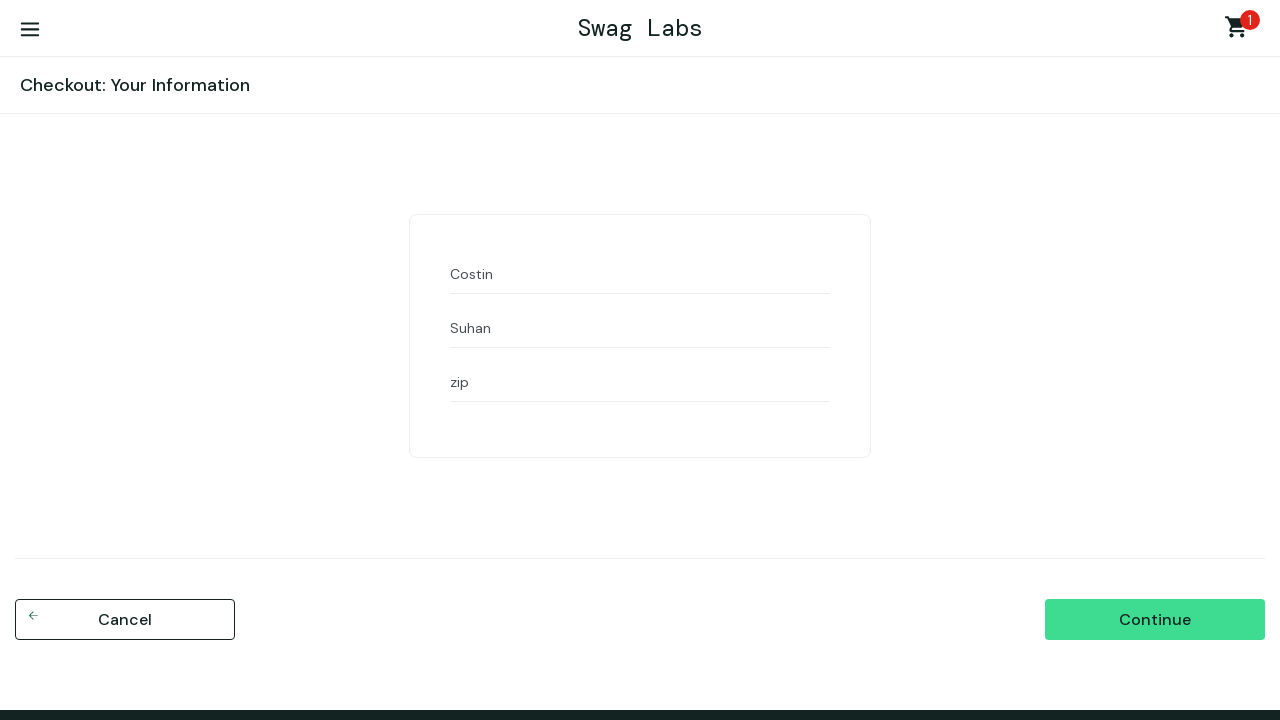

Clicked continue button to proceed to order review at (1155, 620) on .btn_primary.cart_button
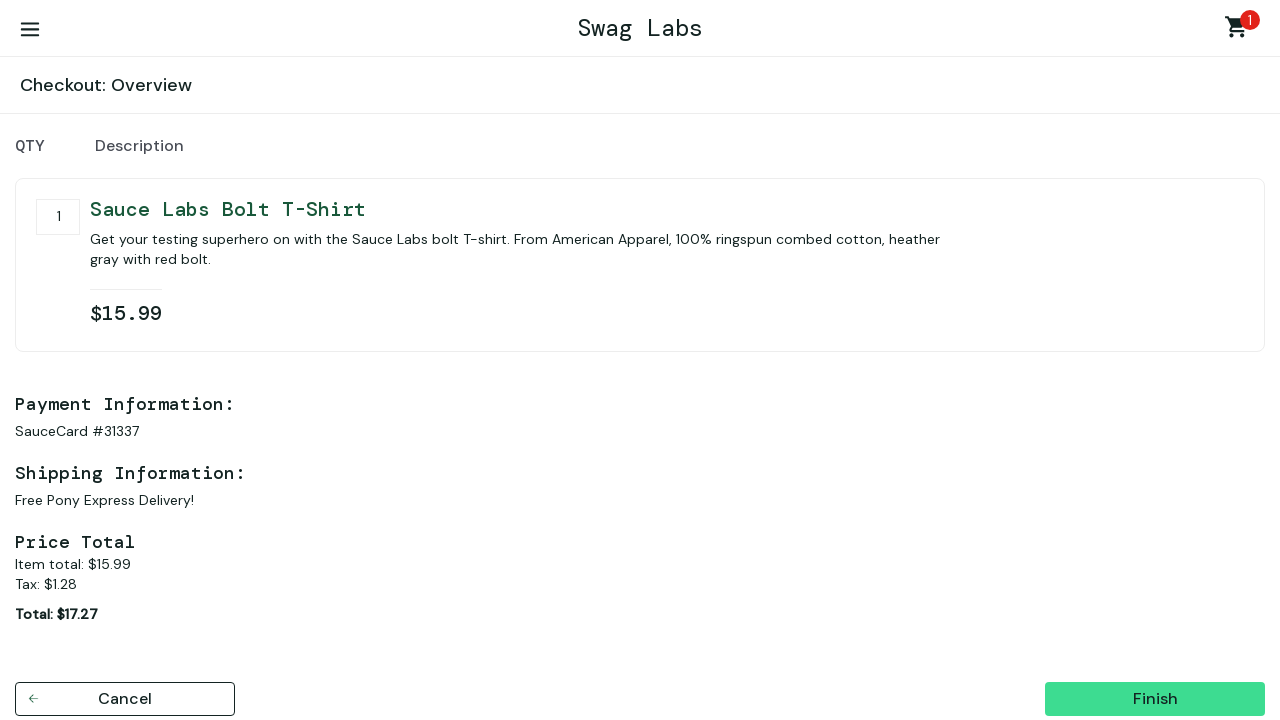

Clicked finish button to complete purchase at (1155, 699) on #finish
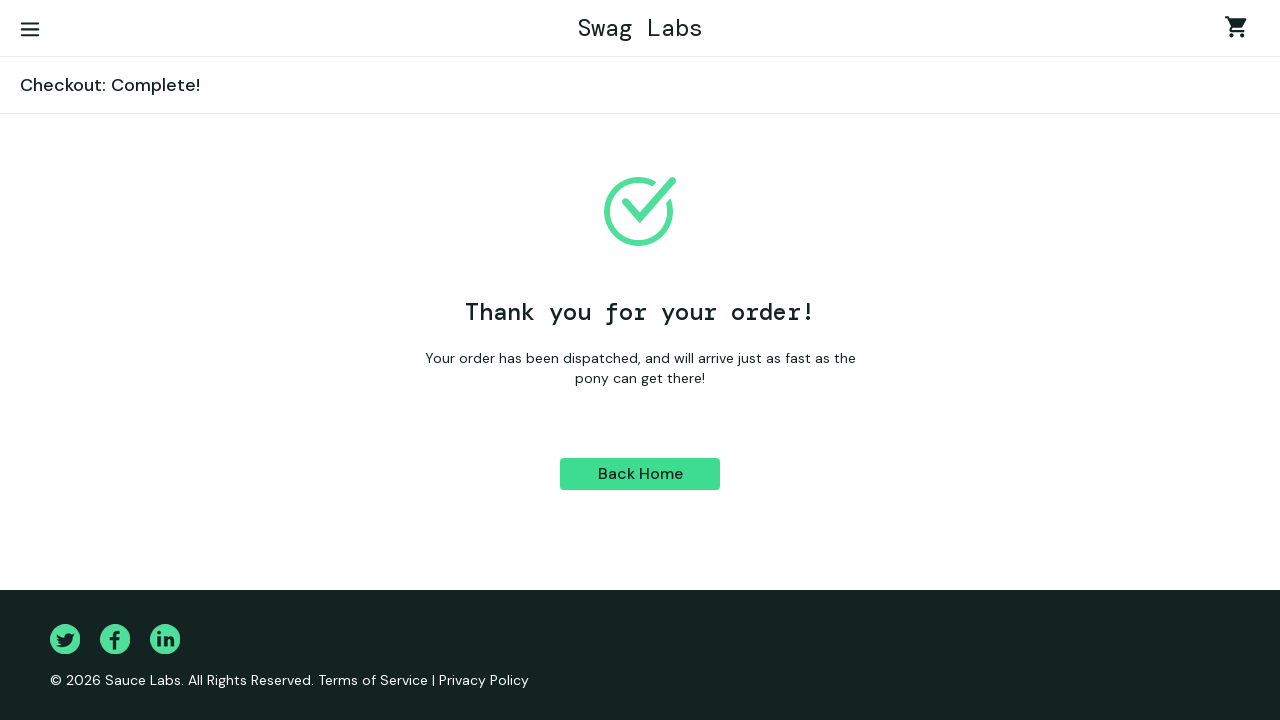

Verified checkout completion page loaded successfully
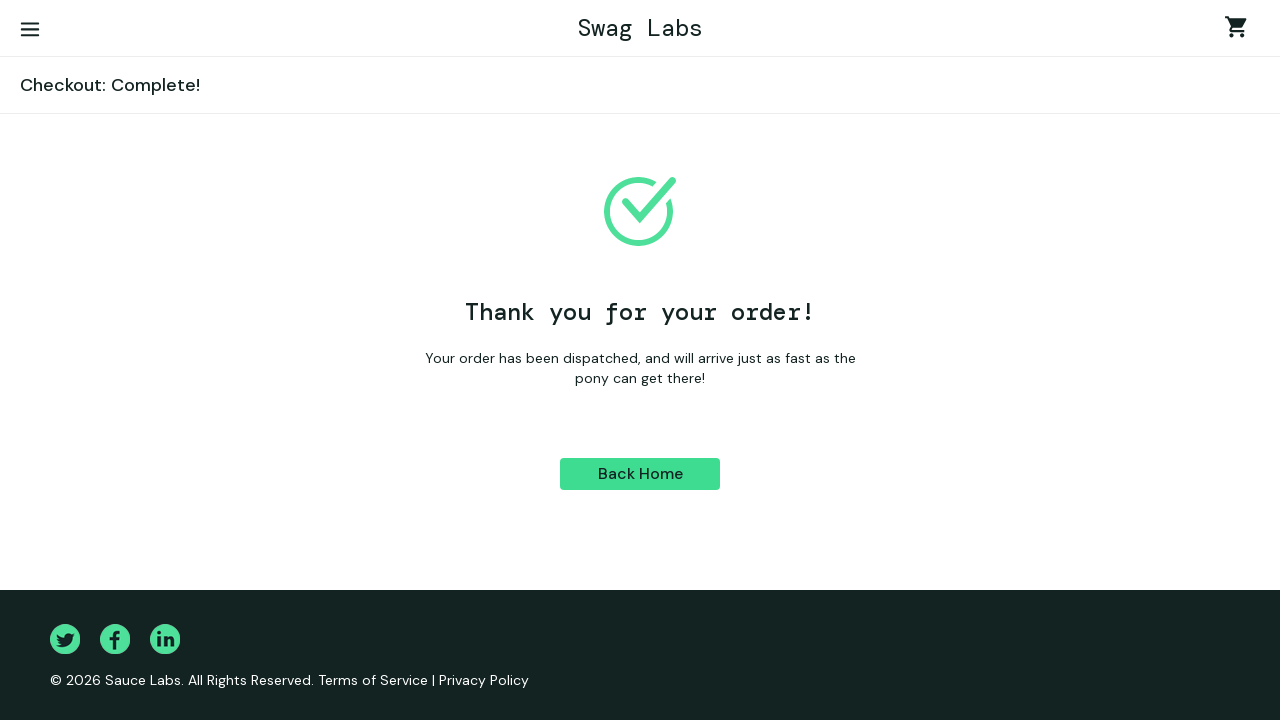

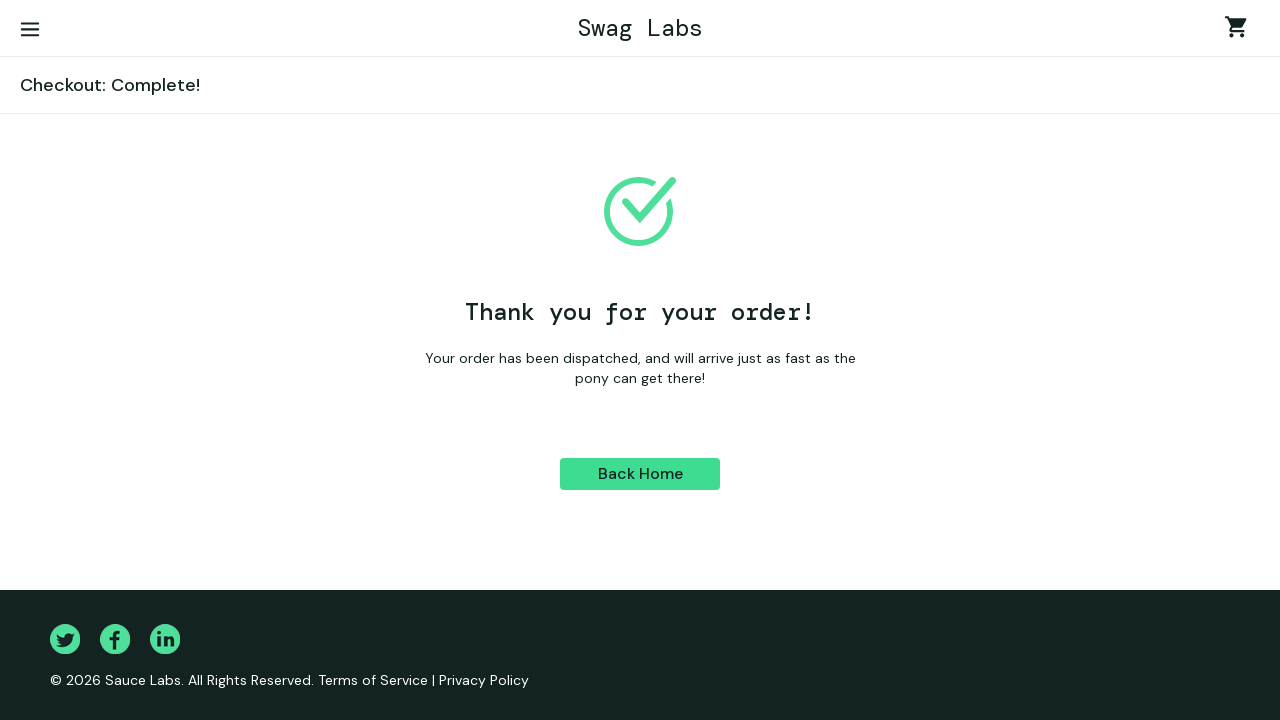